Navigates to Zalando Lounge brands page and checks for the main container visibility

Starting URL: https://www.zalando-lounge.be/blog/merken

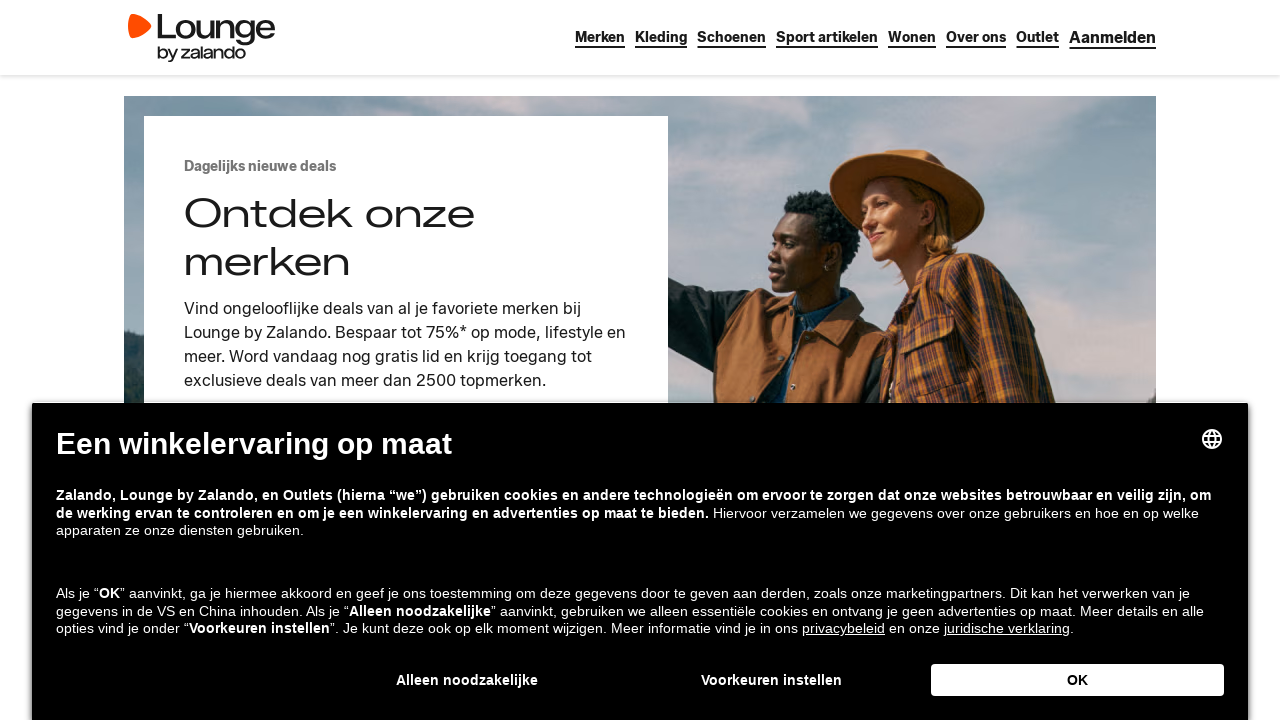

Navigated to Zalando Lounge brands page
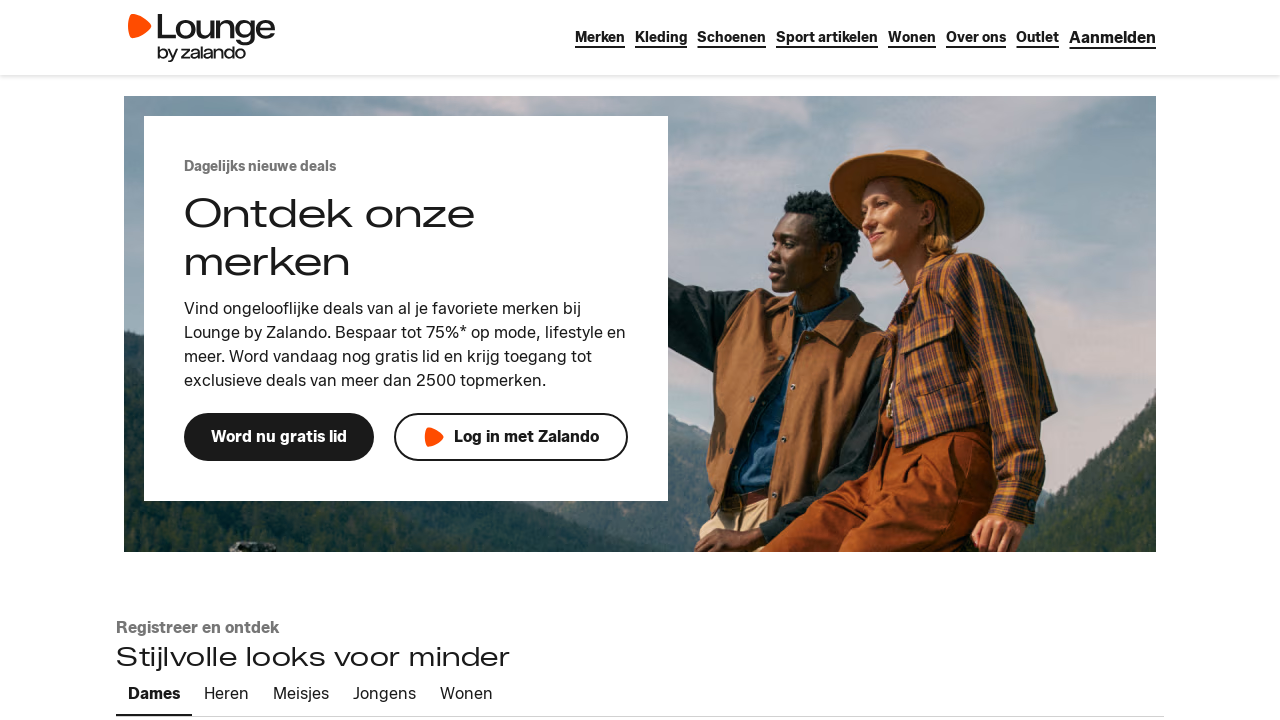

Main container became visible
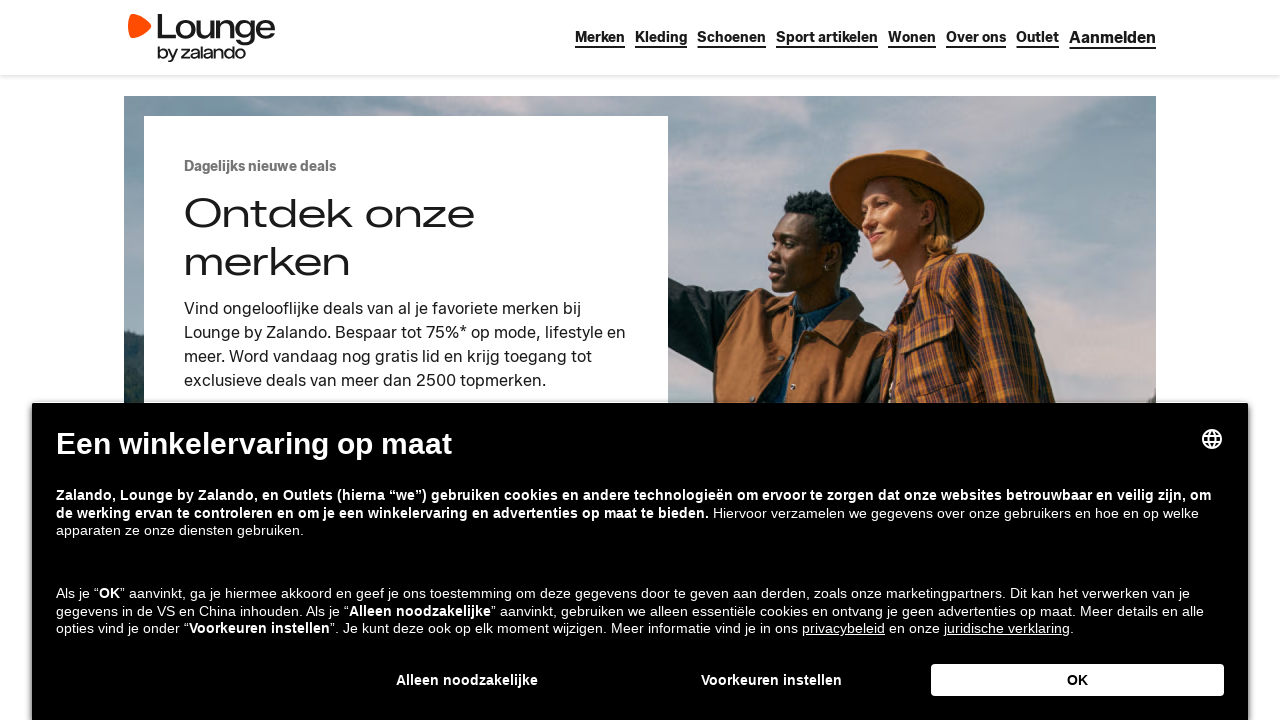

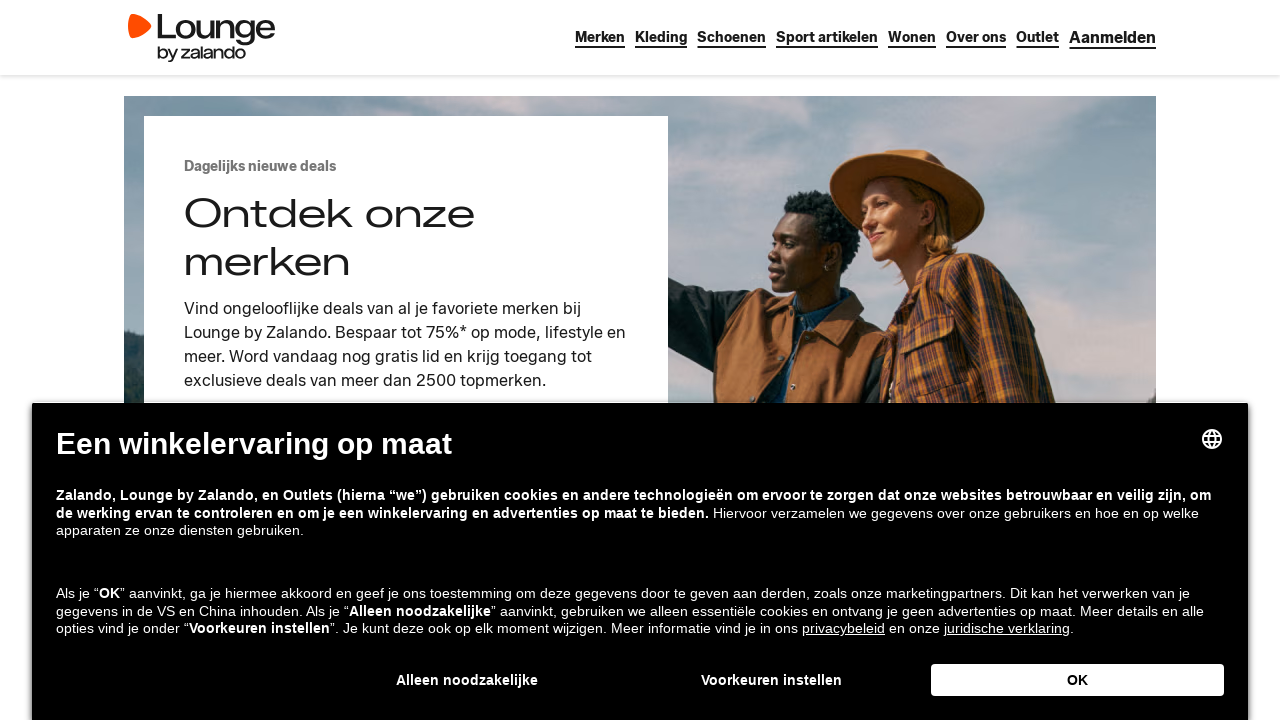